Tests form interactions on a practice page by finding elements using relative positioning - locates a label above a name field and clicks a checkbox to the left of a specific label.

Starting URL: https://rahulshettyacademy.com/angularpractice/

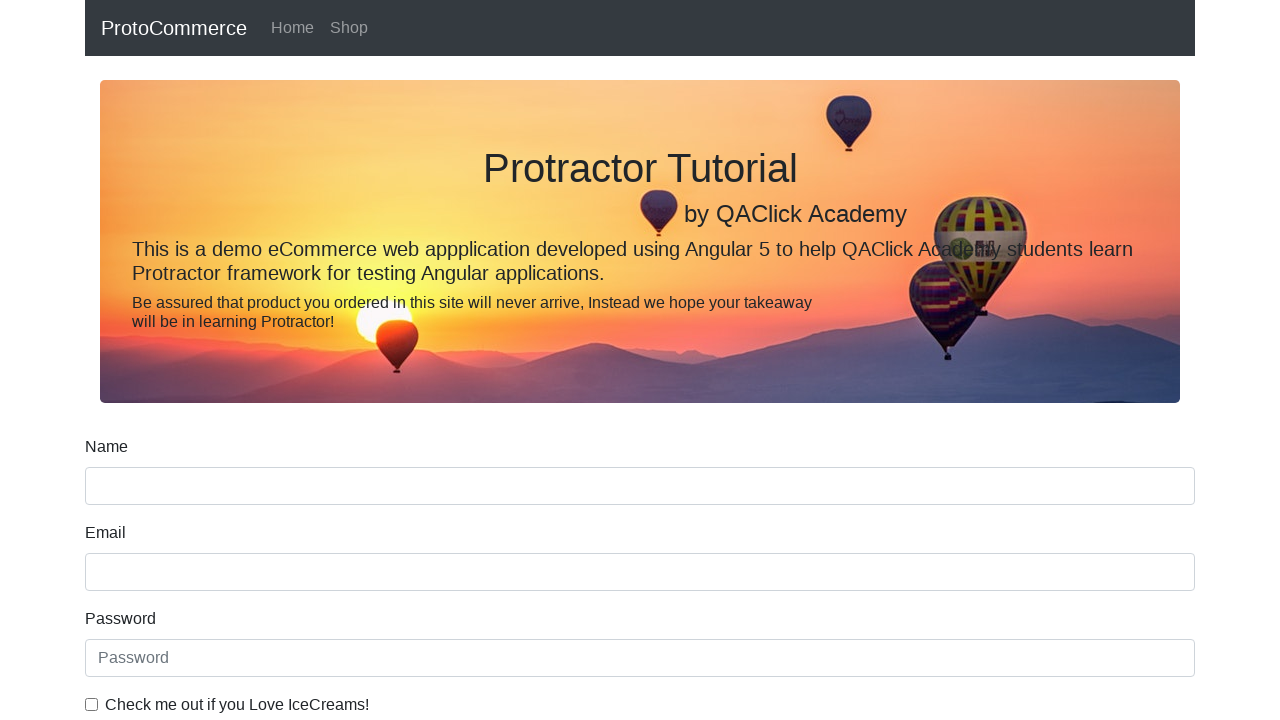

Form loaded - name input field is visible
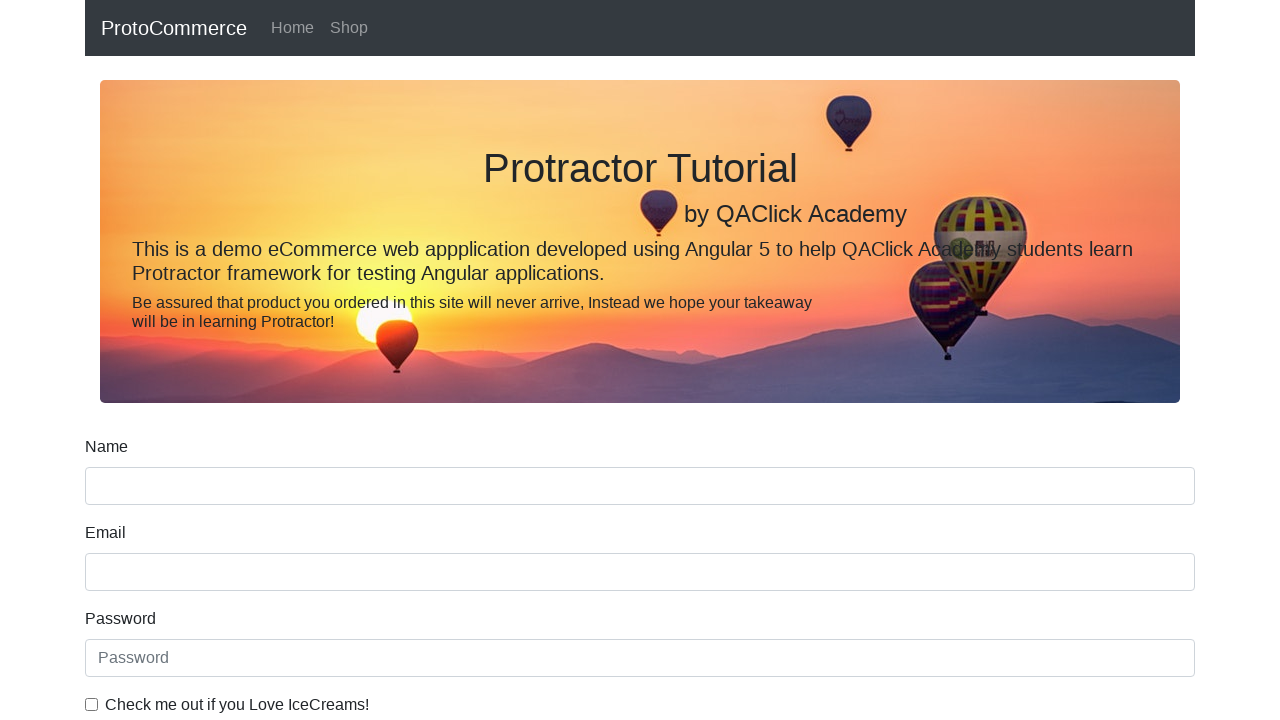

Located the name input field
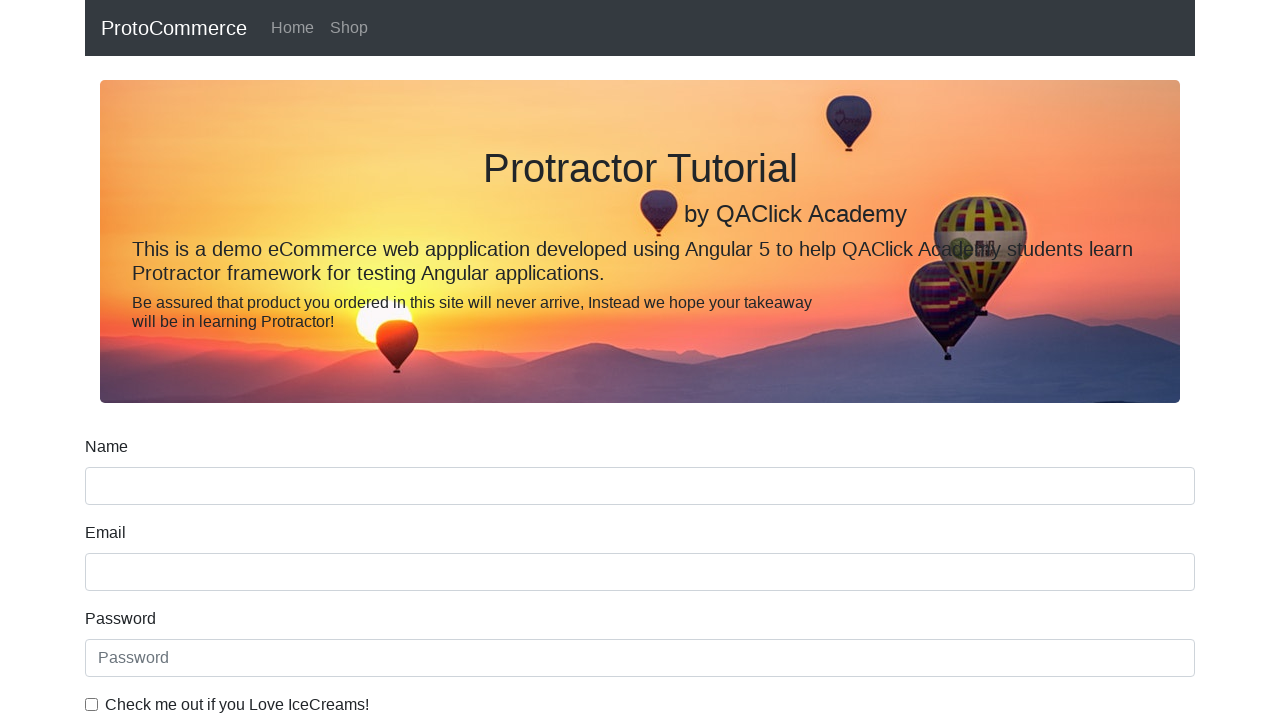

Located the label above the name field using relative positioning
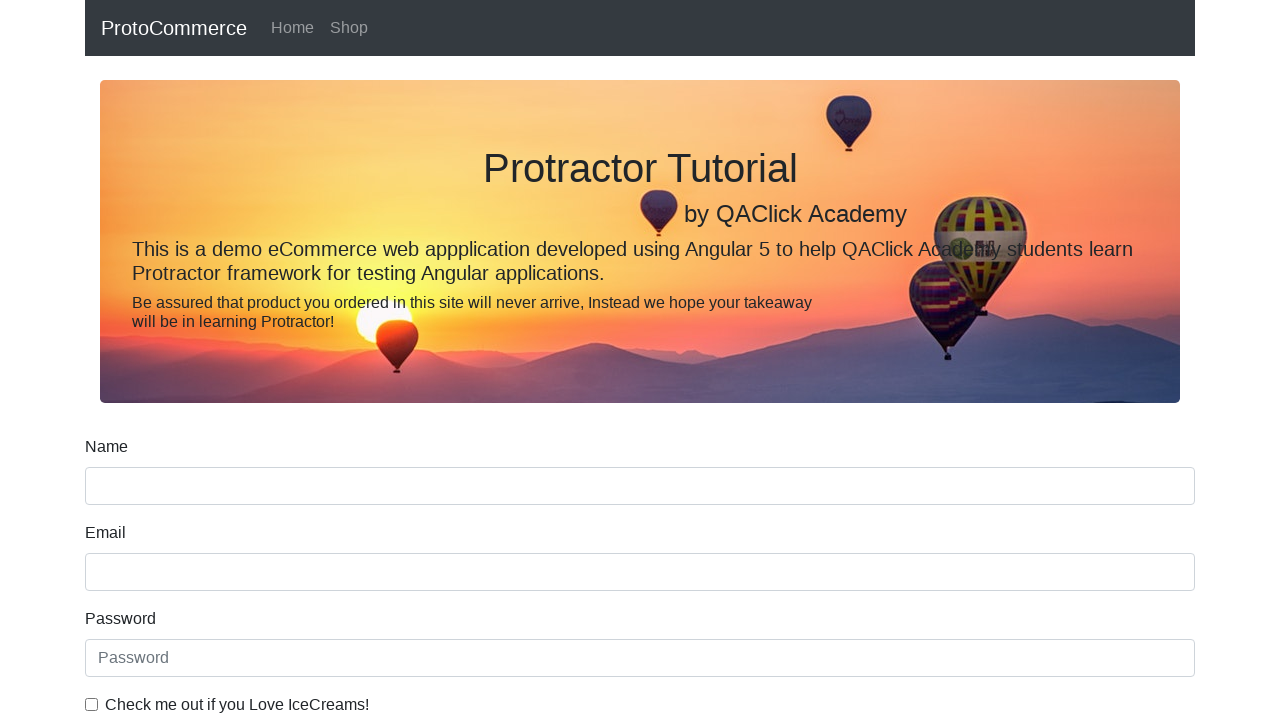

Located the first checkbox element to the left of the ice cream label
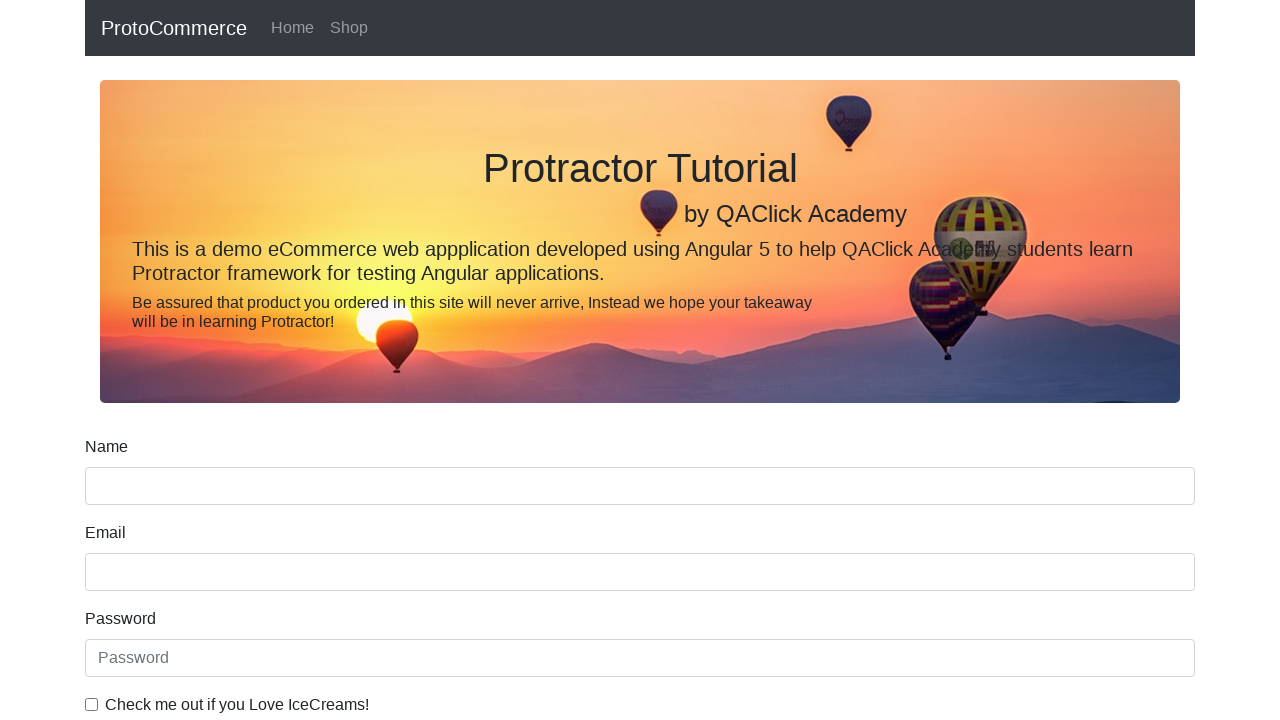

Clicked the checkbox to select the ice cream option at (92, 704) on input[type='checkbox'] >> nth=0
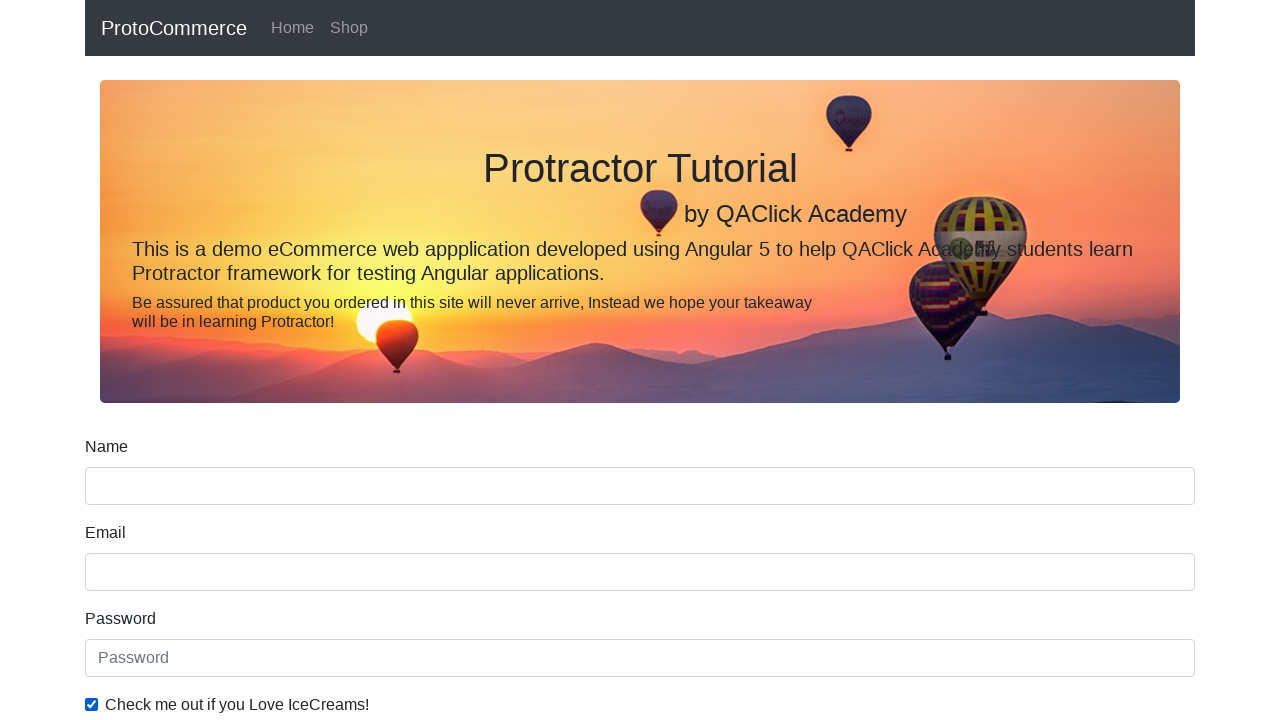

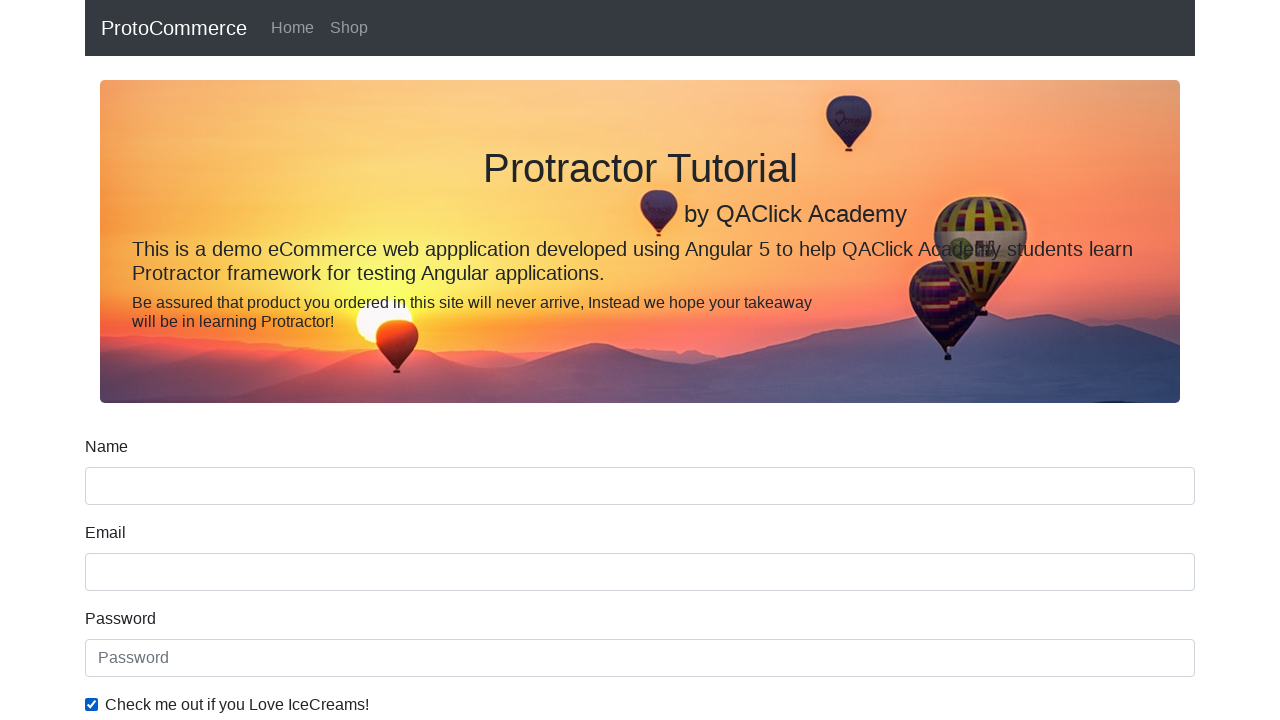